Tests key press functionality by pressing the ENTER key and verifying the result

Starting URL: http://the-internet.herokuapp.com/

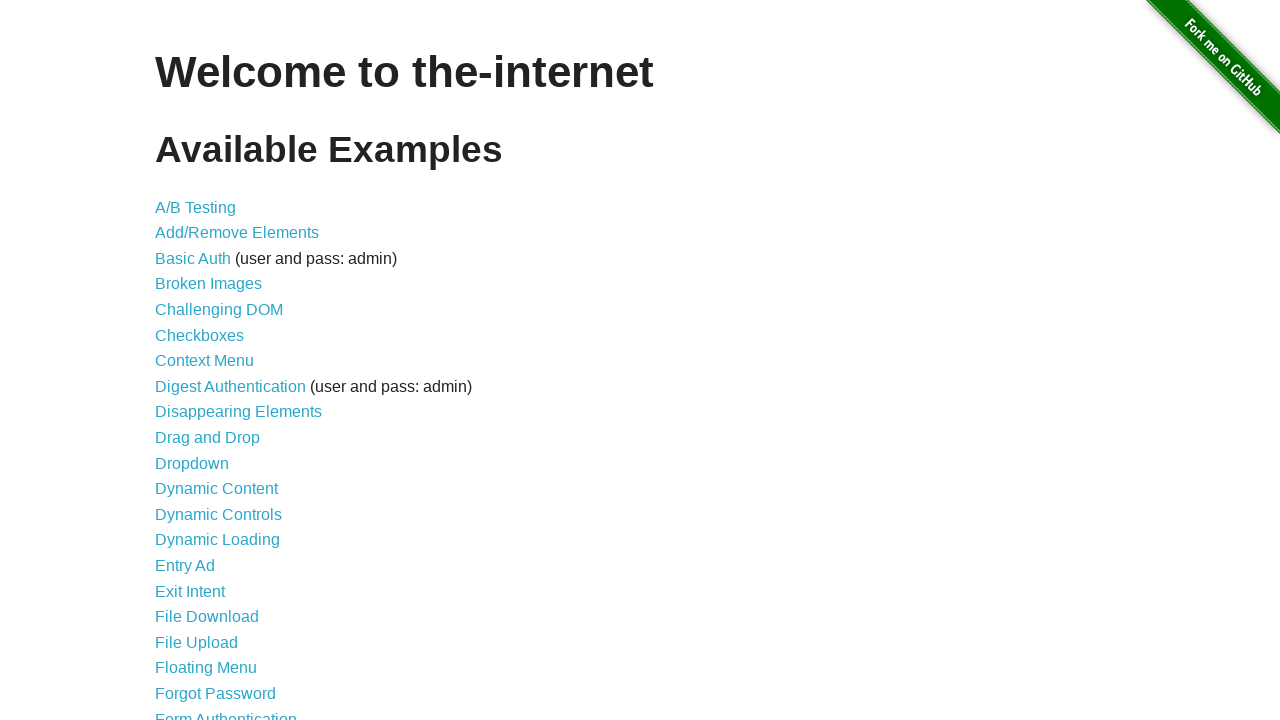

Clicked on Key Presses link at (200, 360) on text='Key Presses'
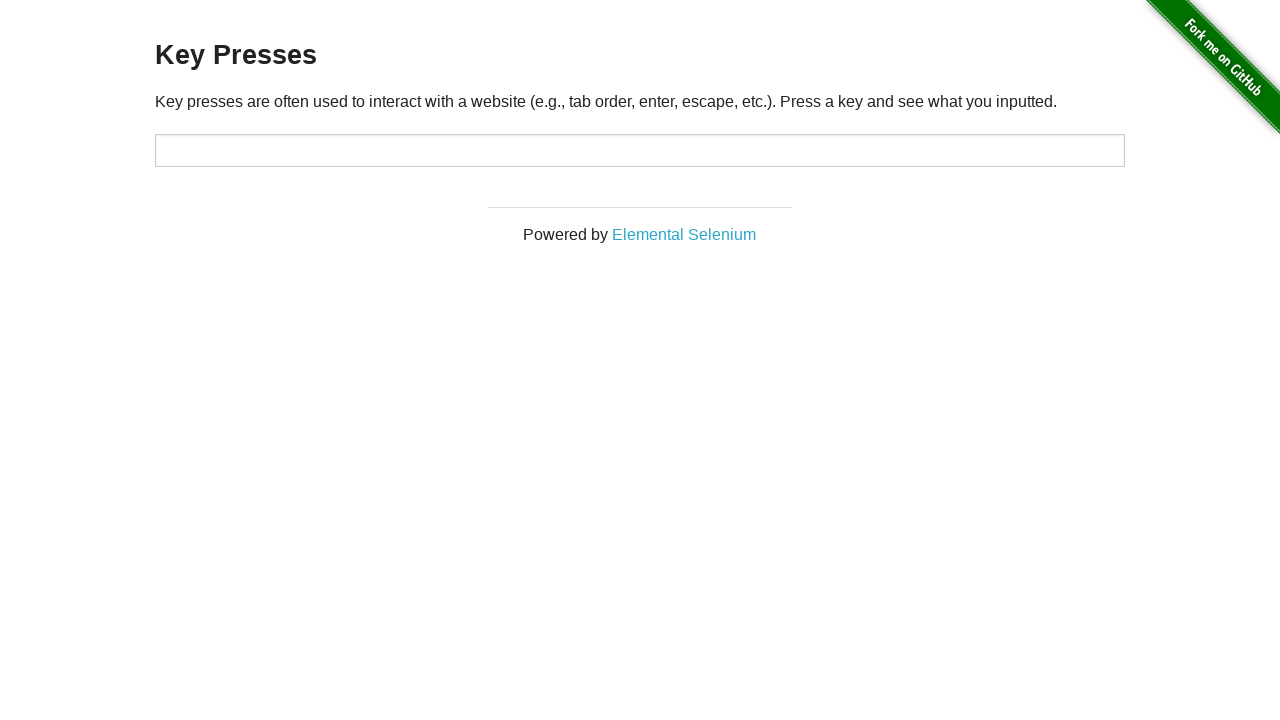

Pressed ENTER key
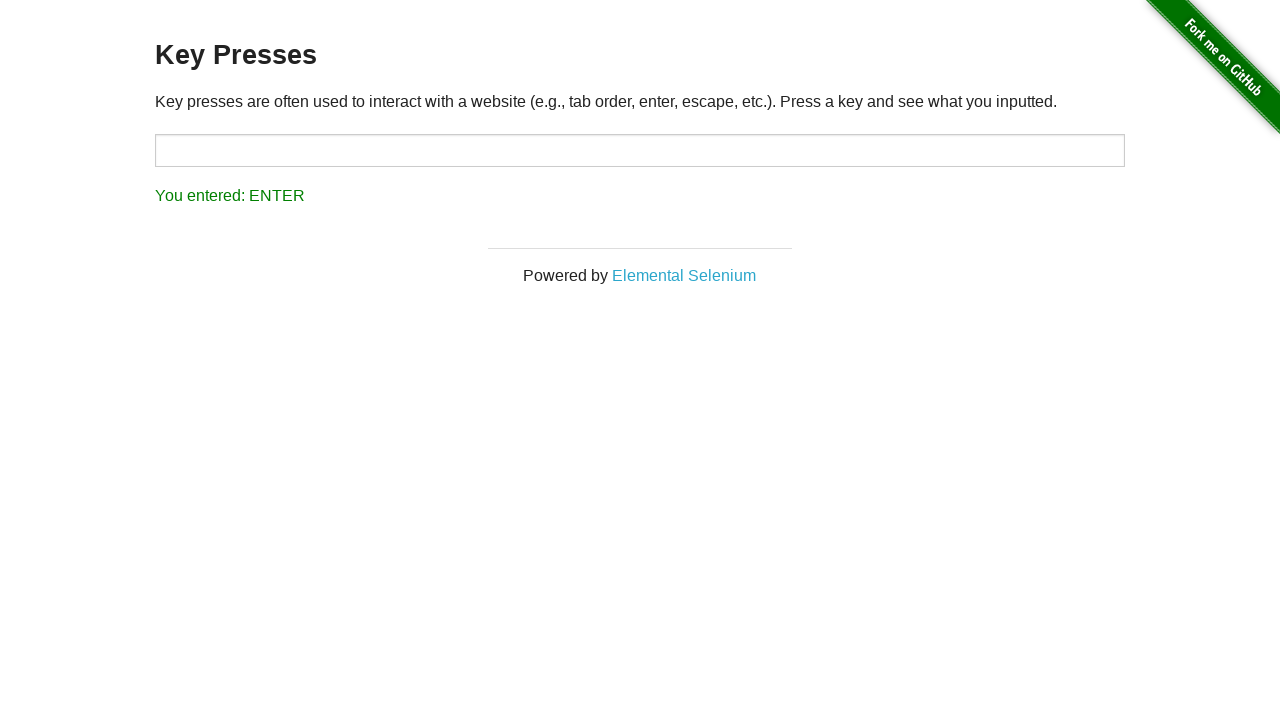

Verified result is displayed showing 'You entered: ENTER'
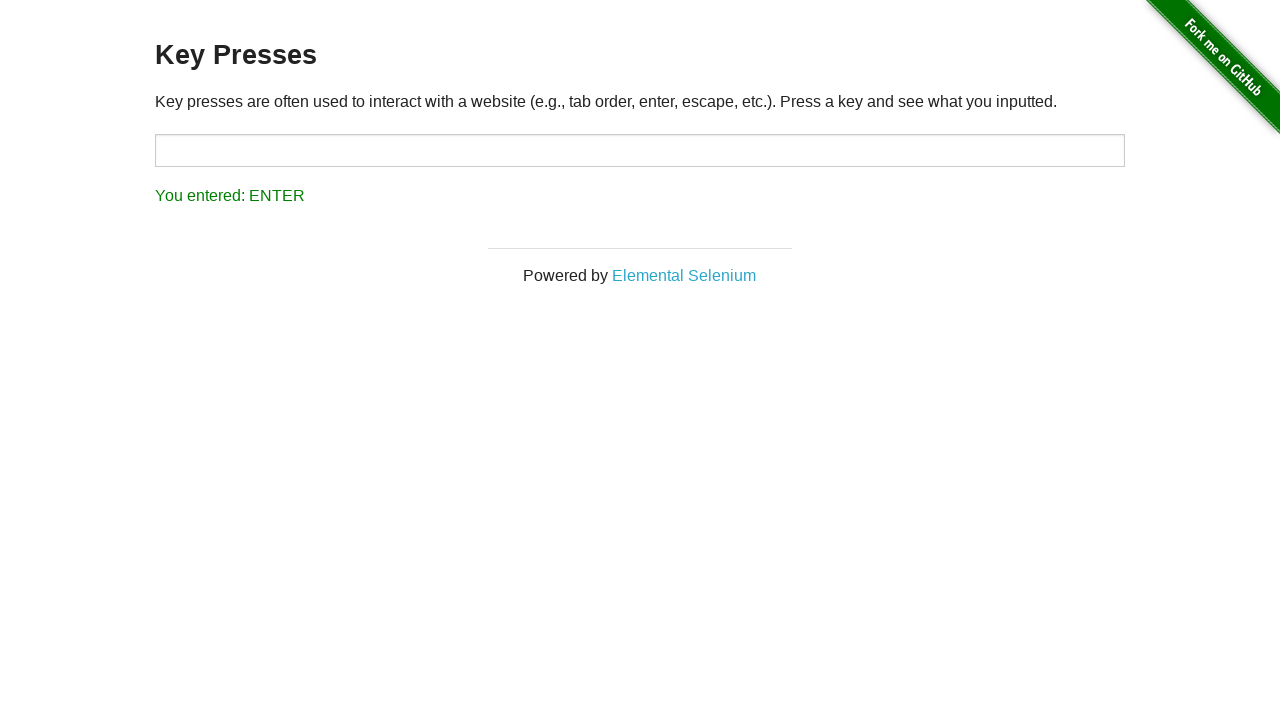

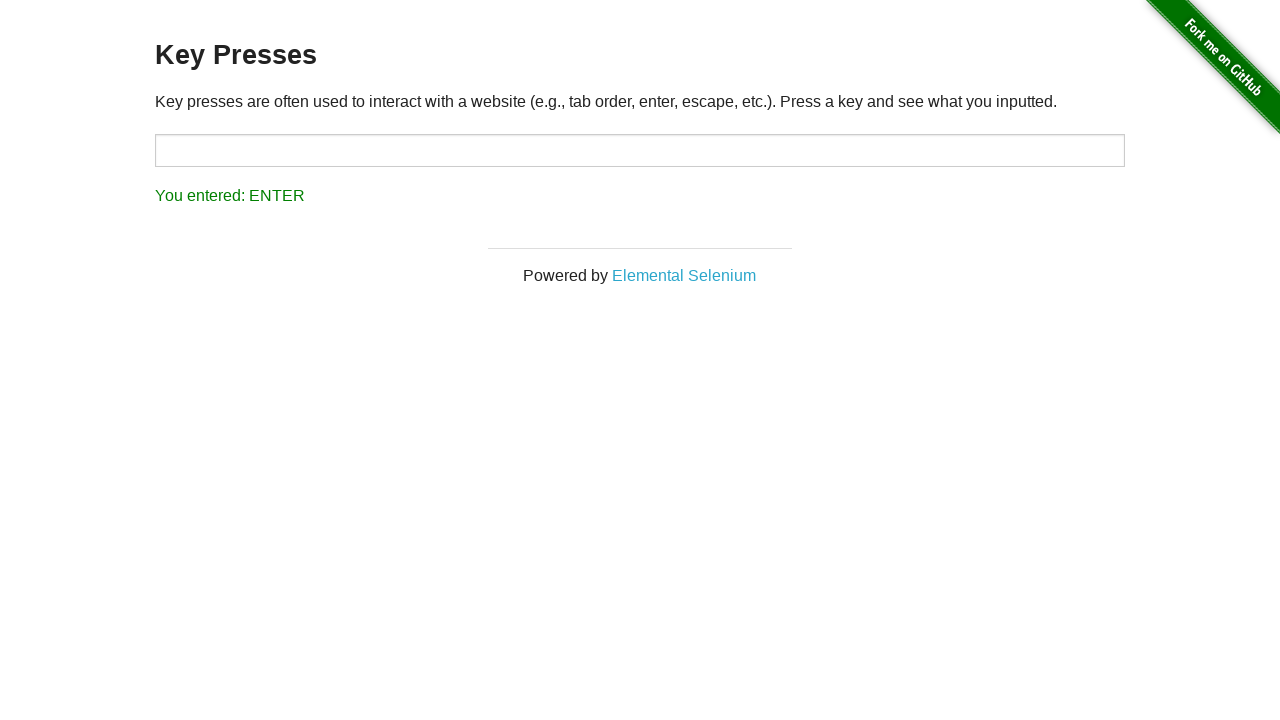